Tests nested frames navigation by clicking on the Nested Frames link, switching to the top frame, then to the middle frame, and reading content from within the nested frame structure.

Starting URL: https://the-internet.herokuapp.com/

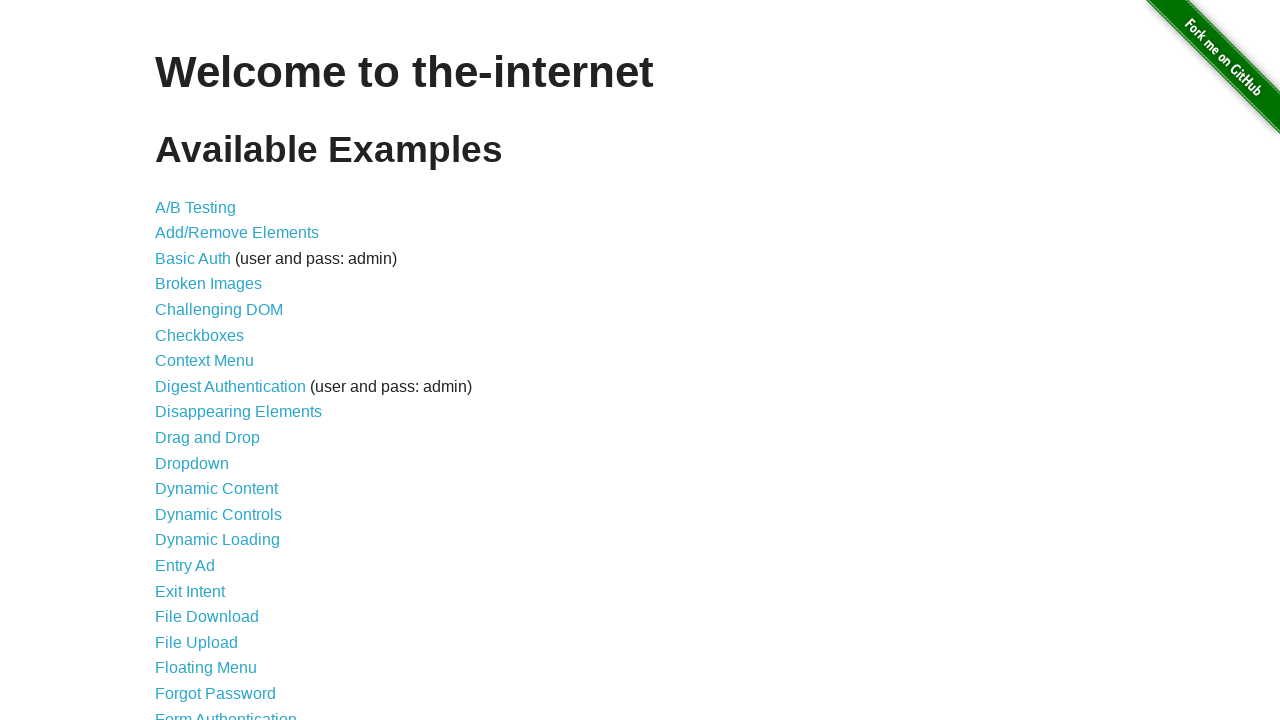

Clicked on Nested Frames link at (210, 395) on text=Nested Frames
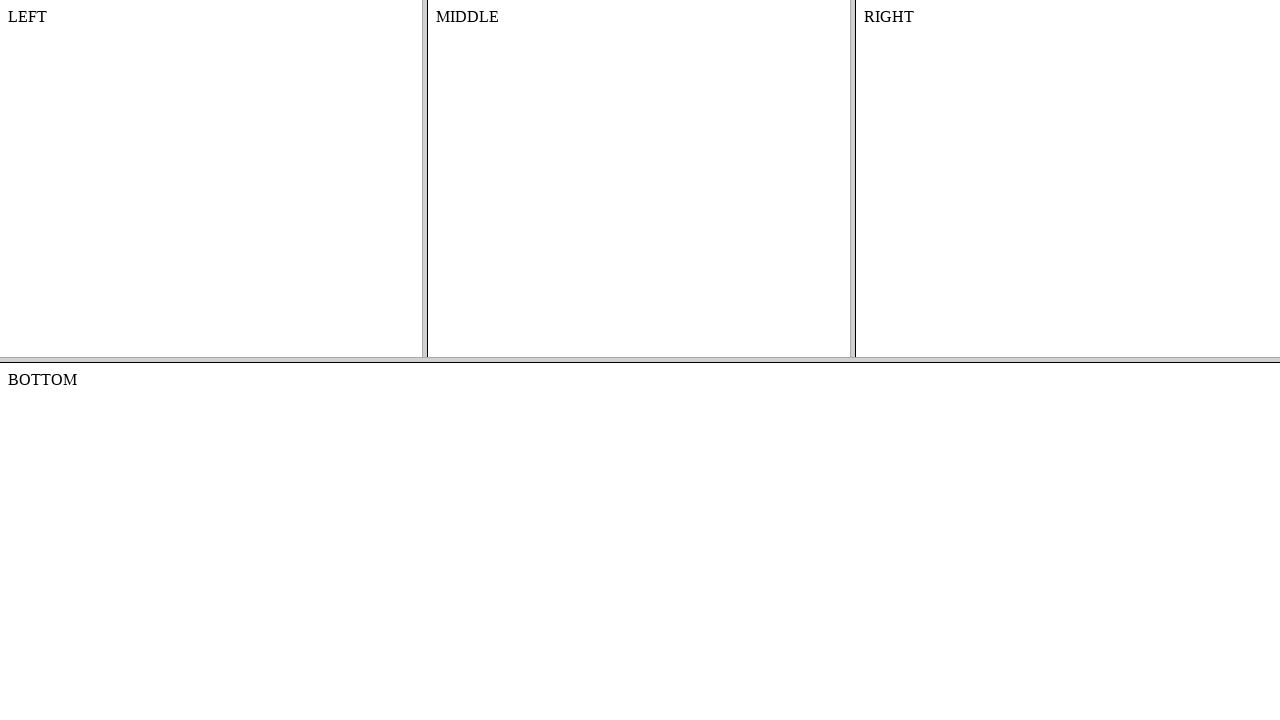

Located the top frame element
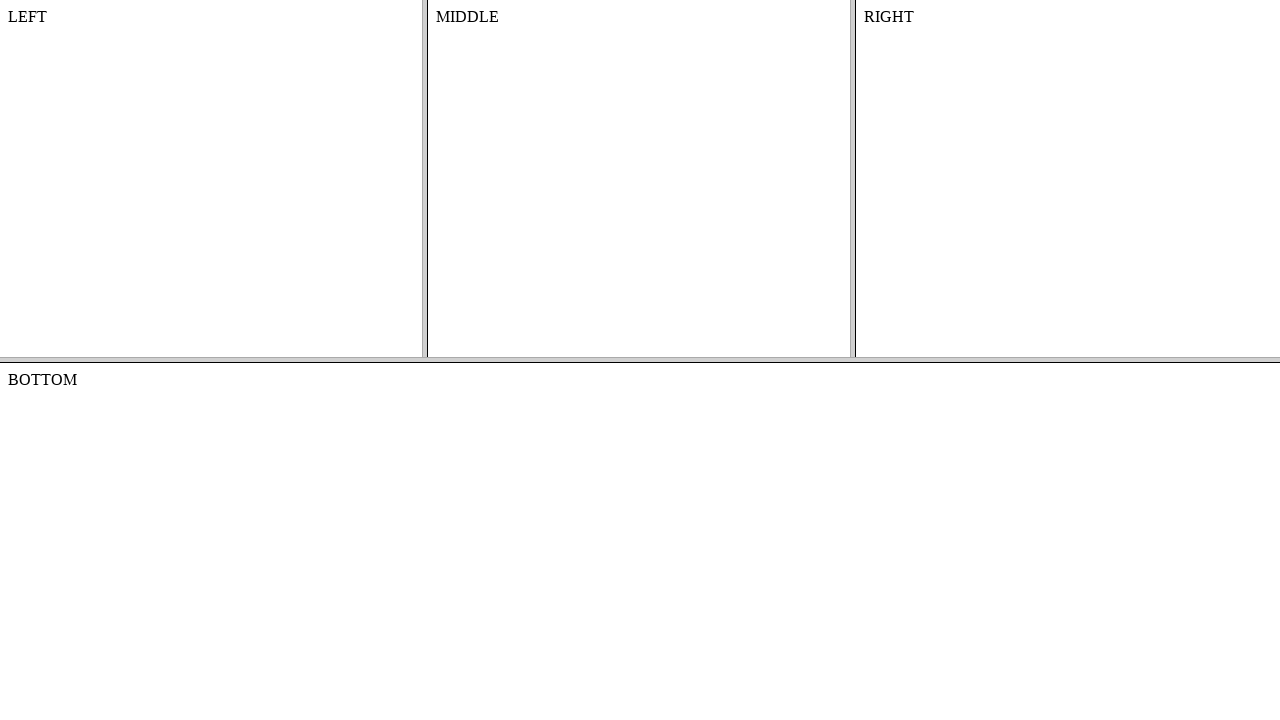

Located the middle frame within the top frame
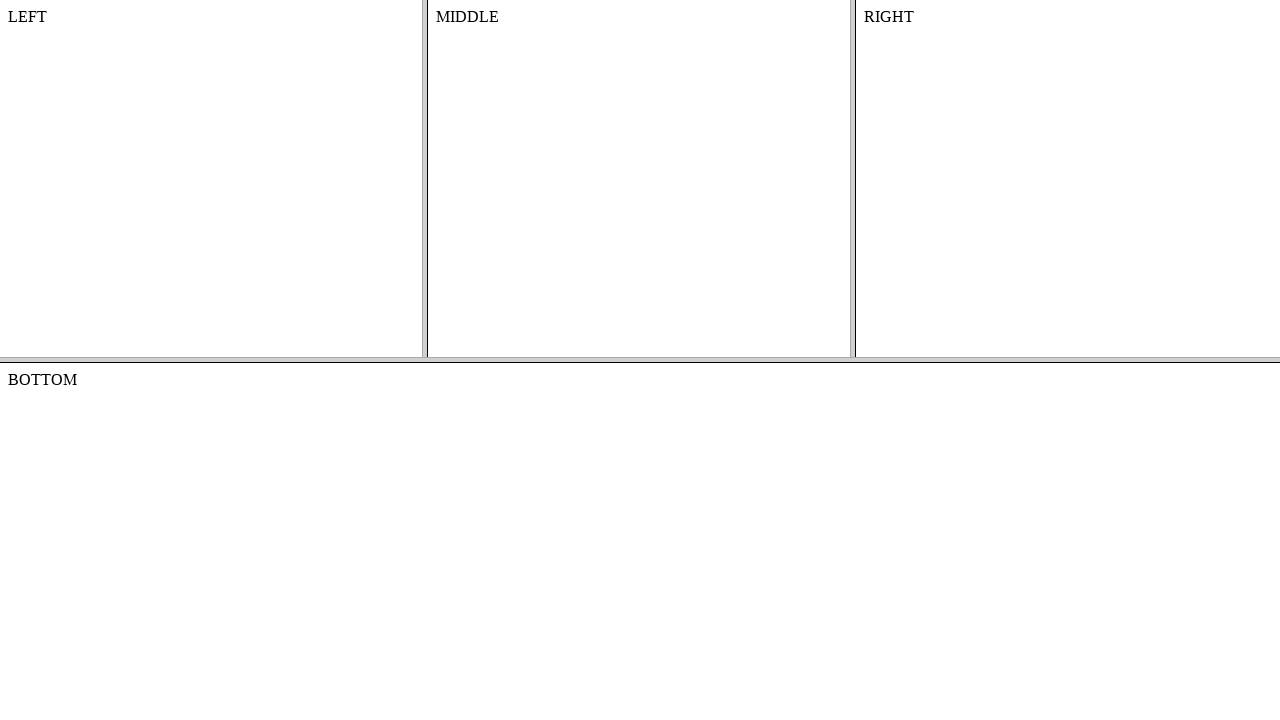

Content element loaded and visible in the nested frame
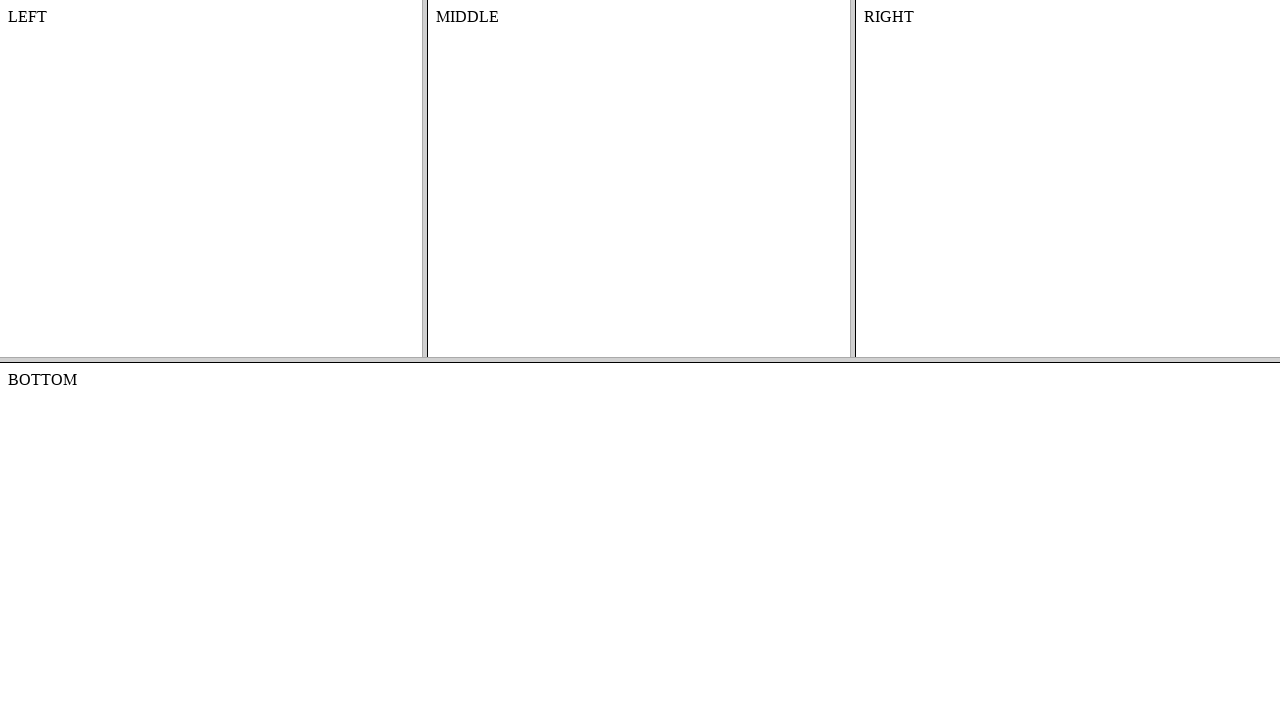

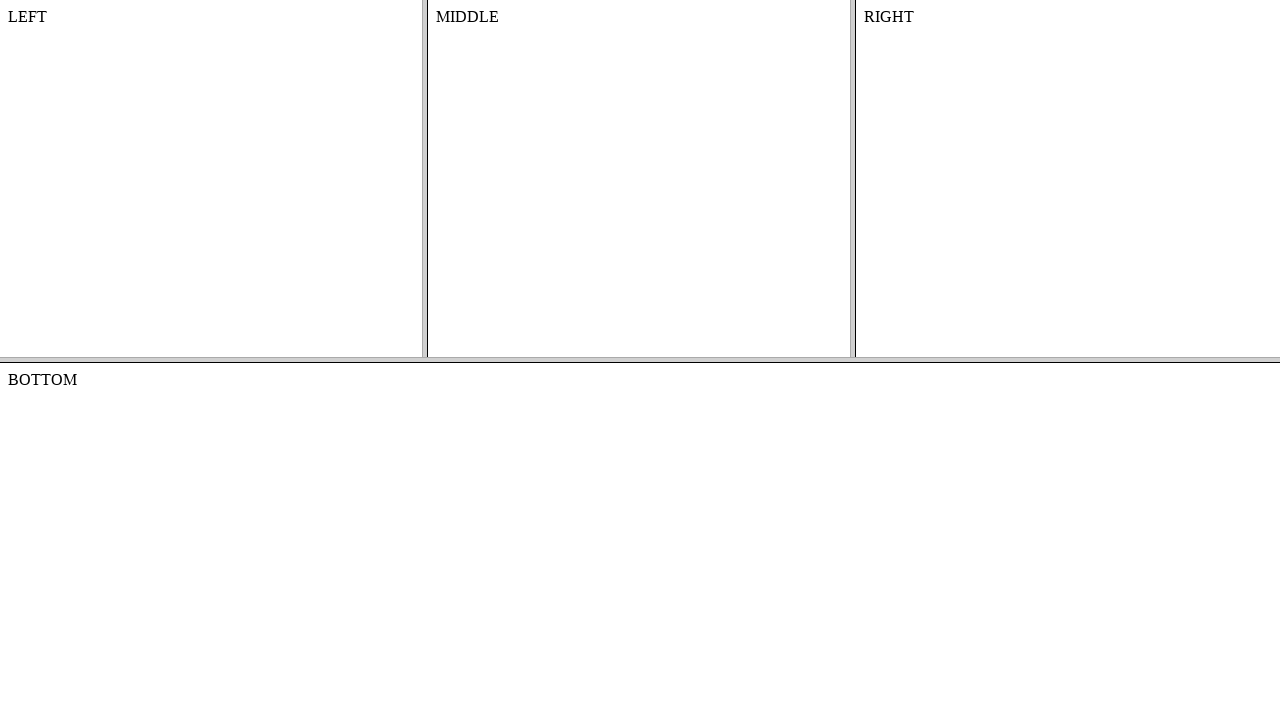